Tests scrolling to a header element on a large page

Starting URL: https://the-internet.herokuapp.com/large

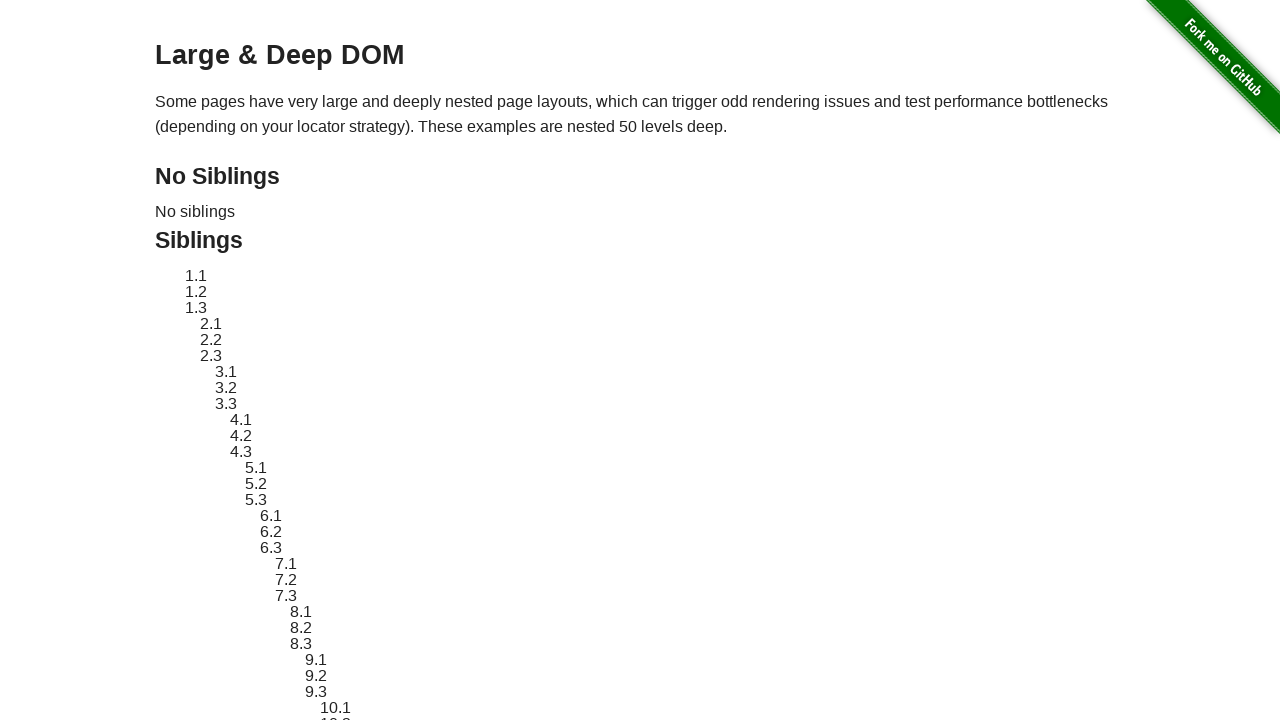

Scrolled header element #header-1 into view
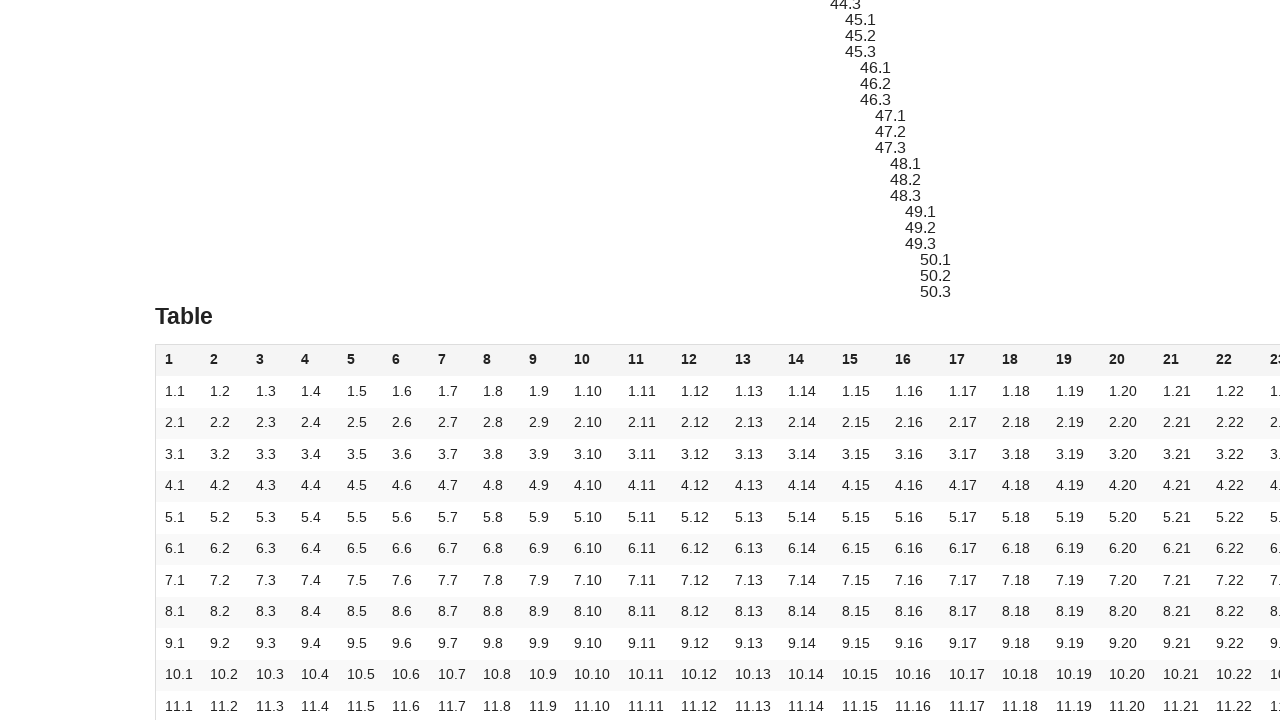

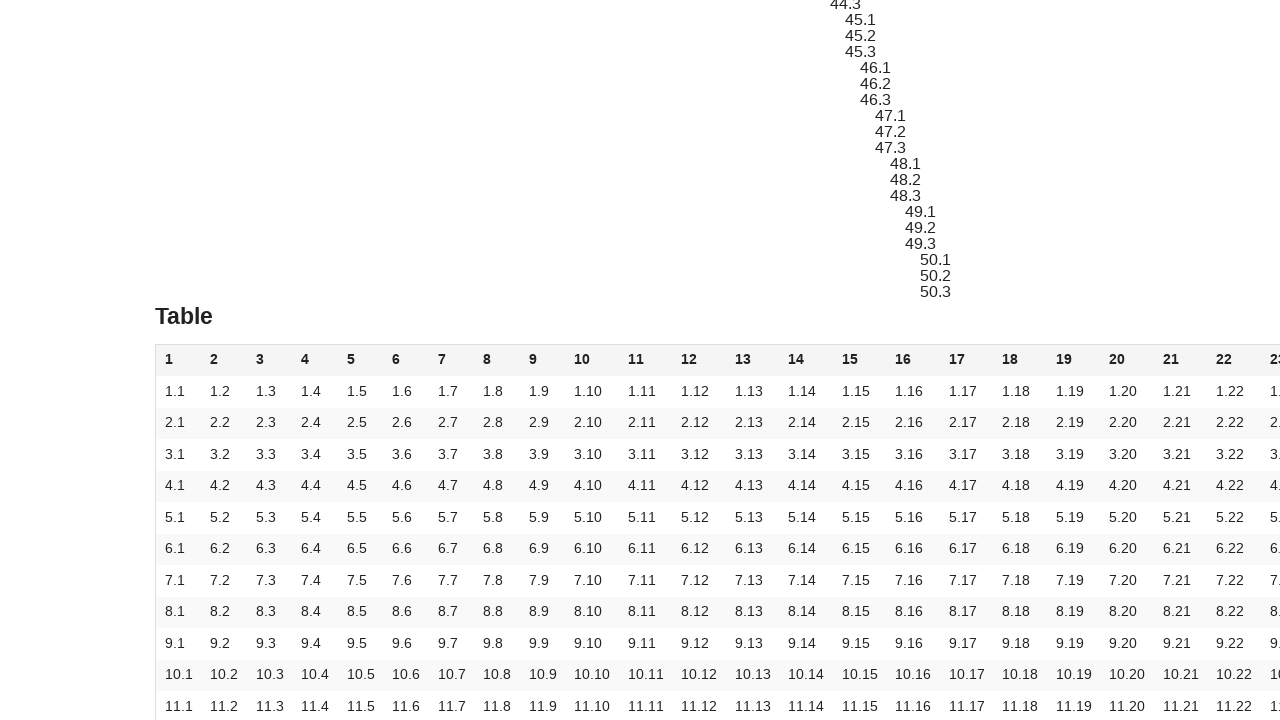